Navigates to login page and enters an email address in the email field

Starting URL: https://gsocks.net/user/login

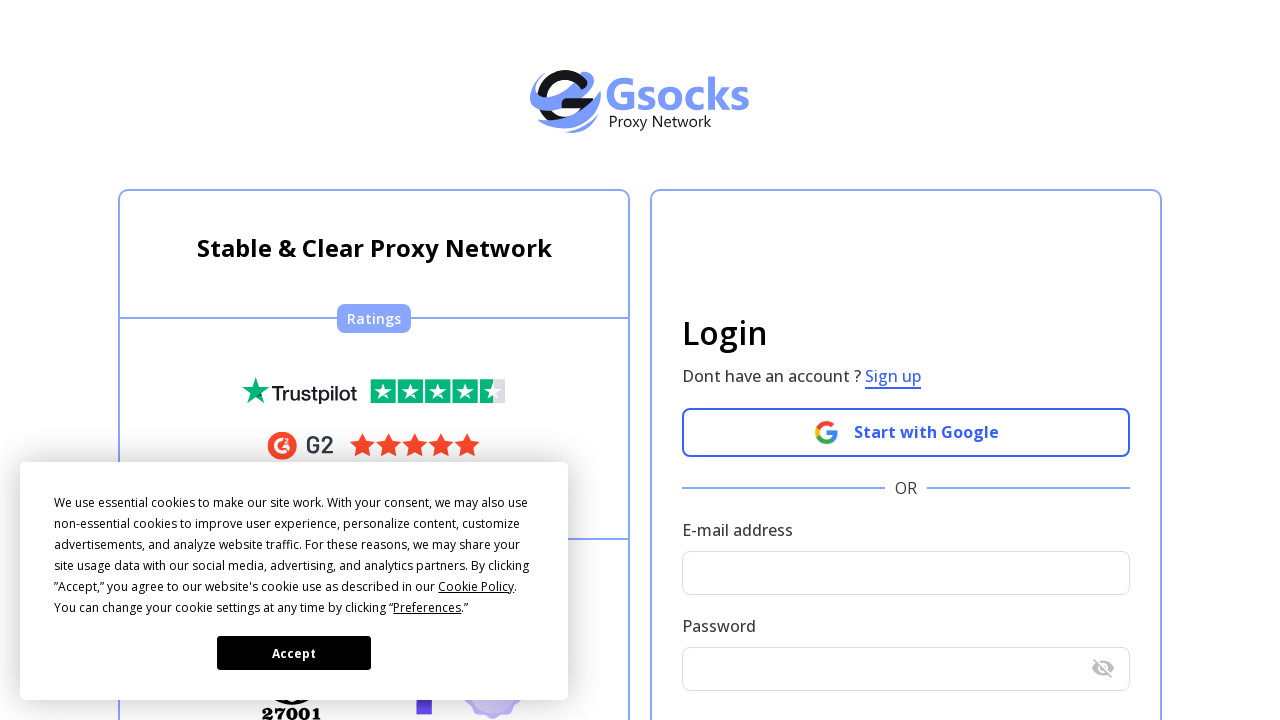

Navigated to login page
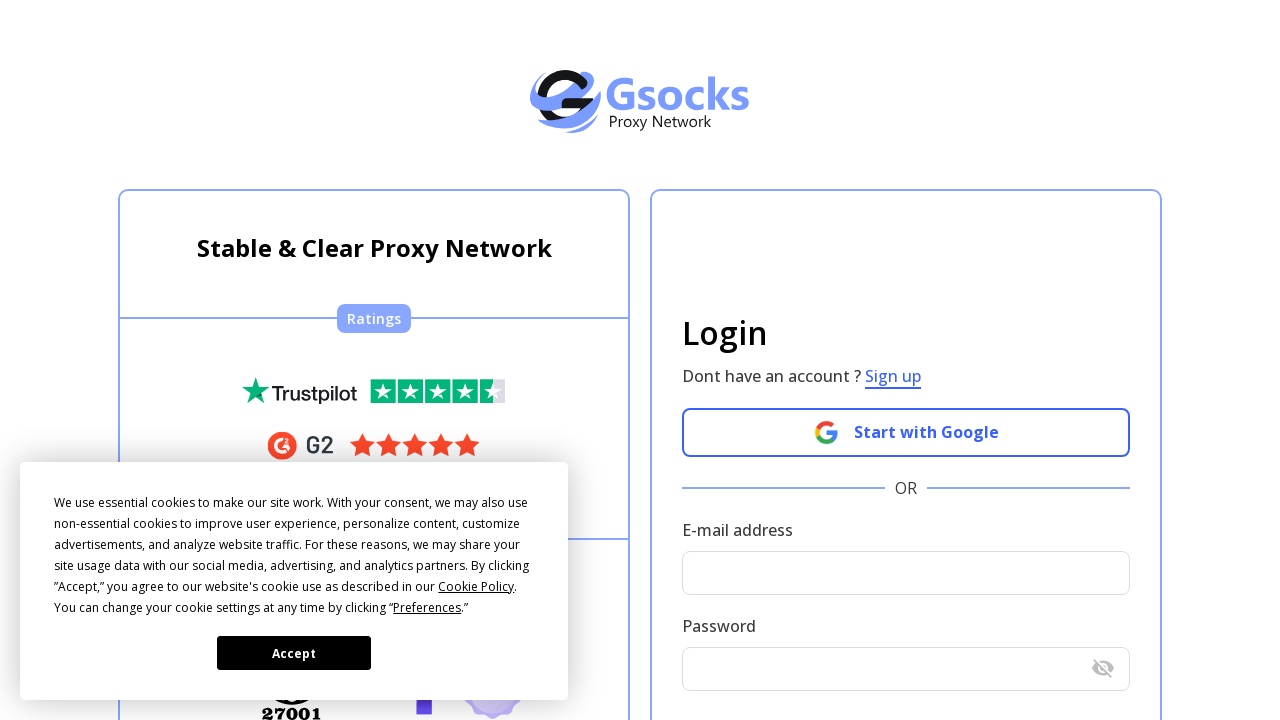

Entered email address 'test@test.test' in email field on #email
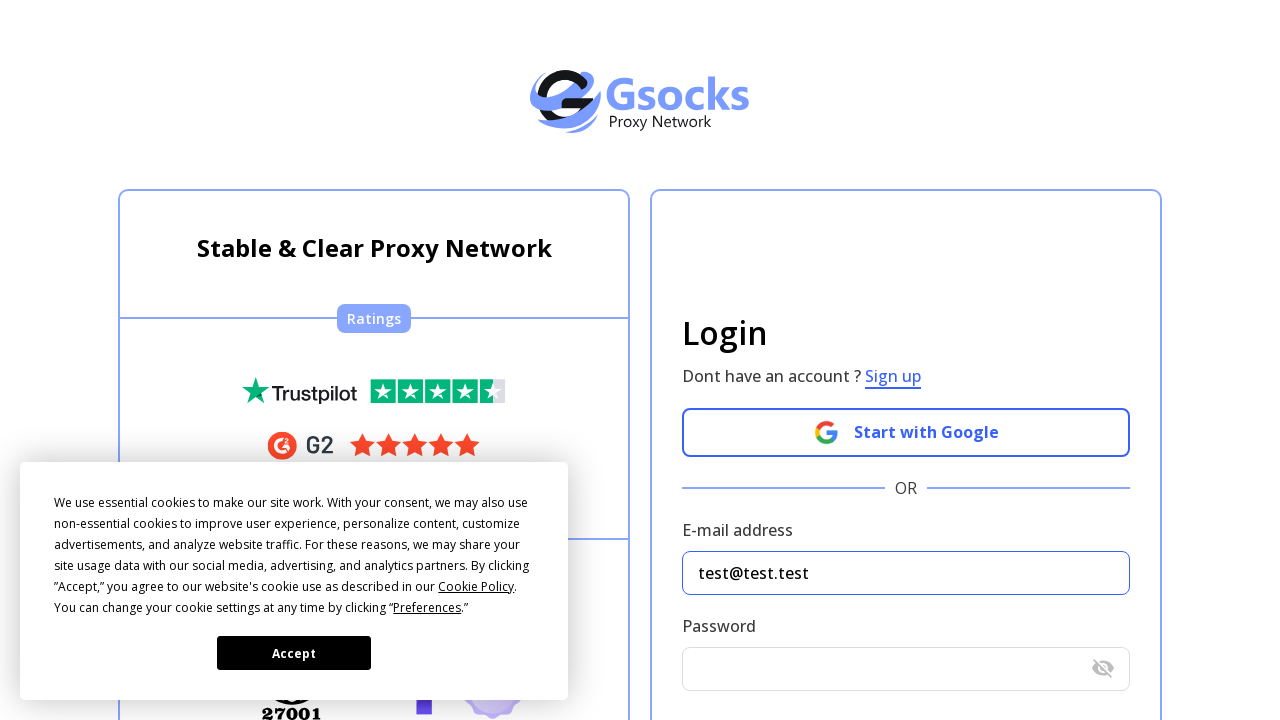

Verified email address was correctly entered
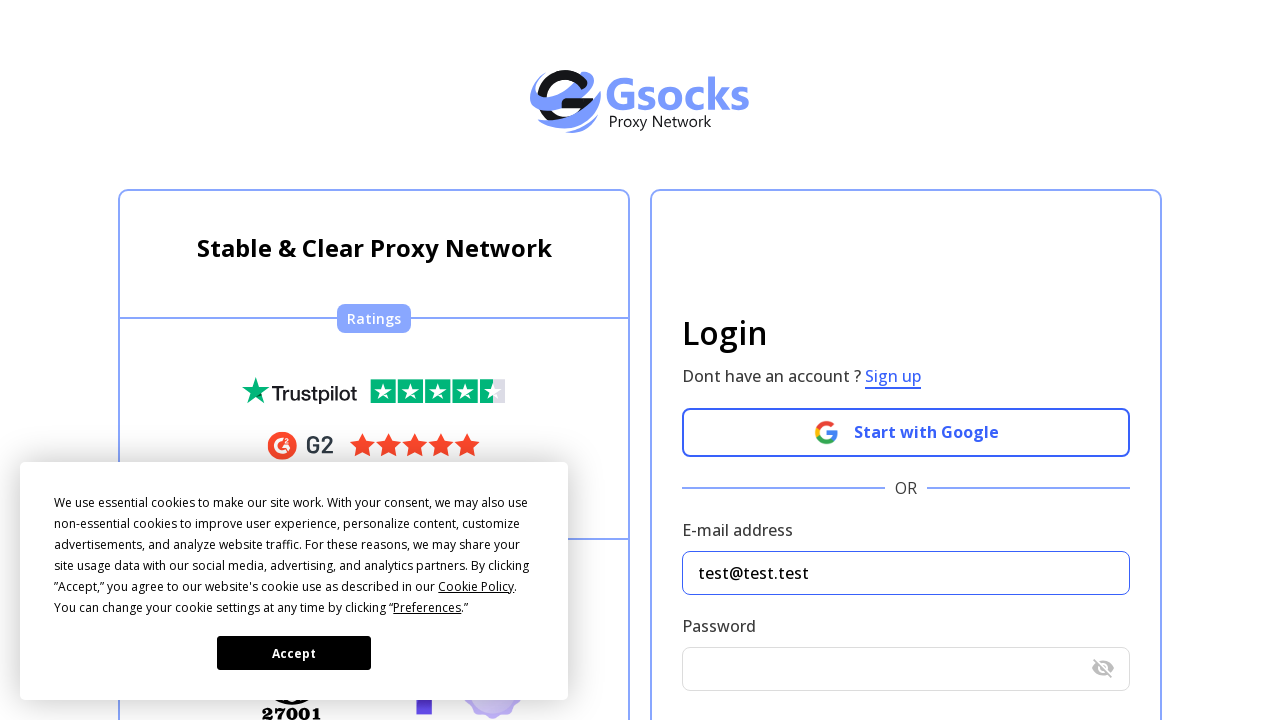

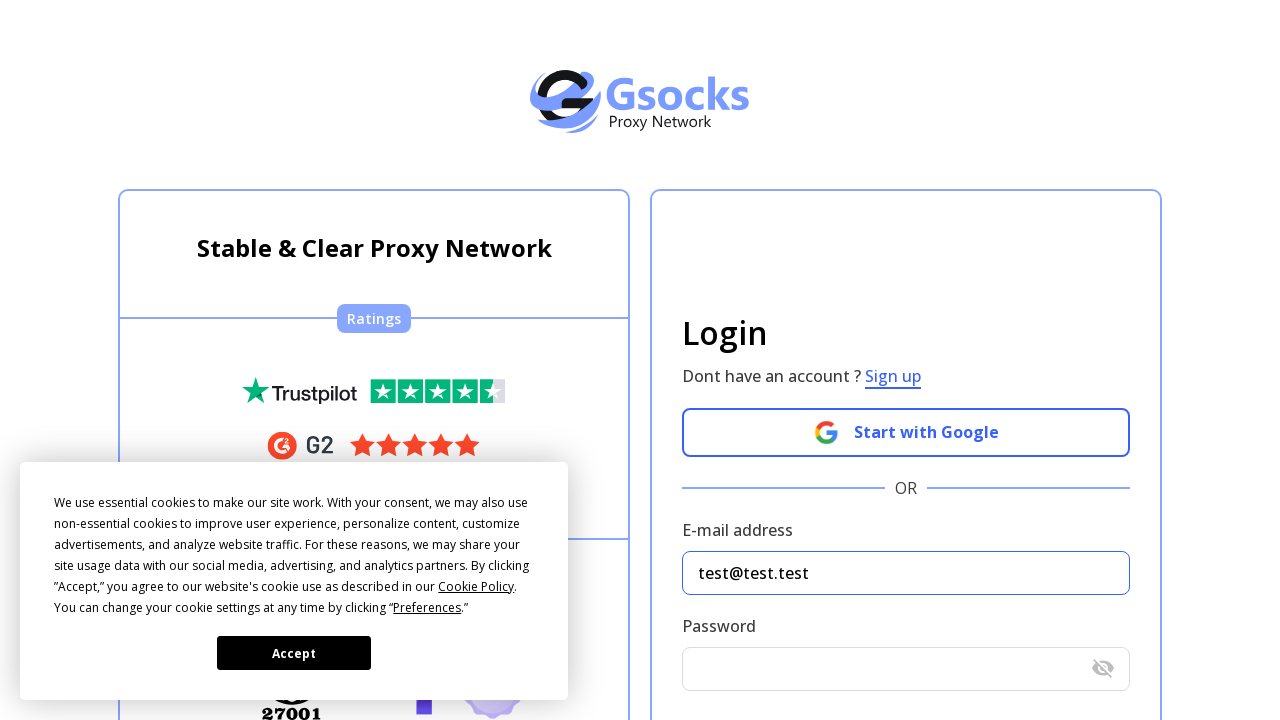